Tests registration form validation with invalid input combinations including captcha error

Starting URL: https://demoqa.com/register

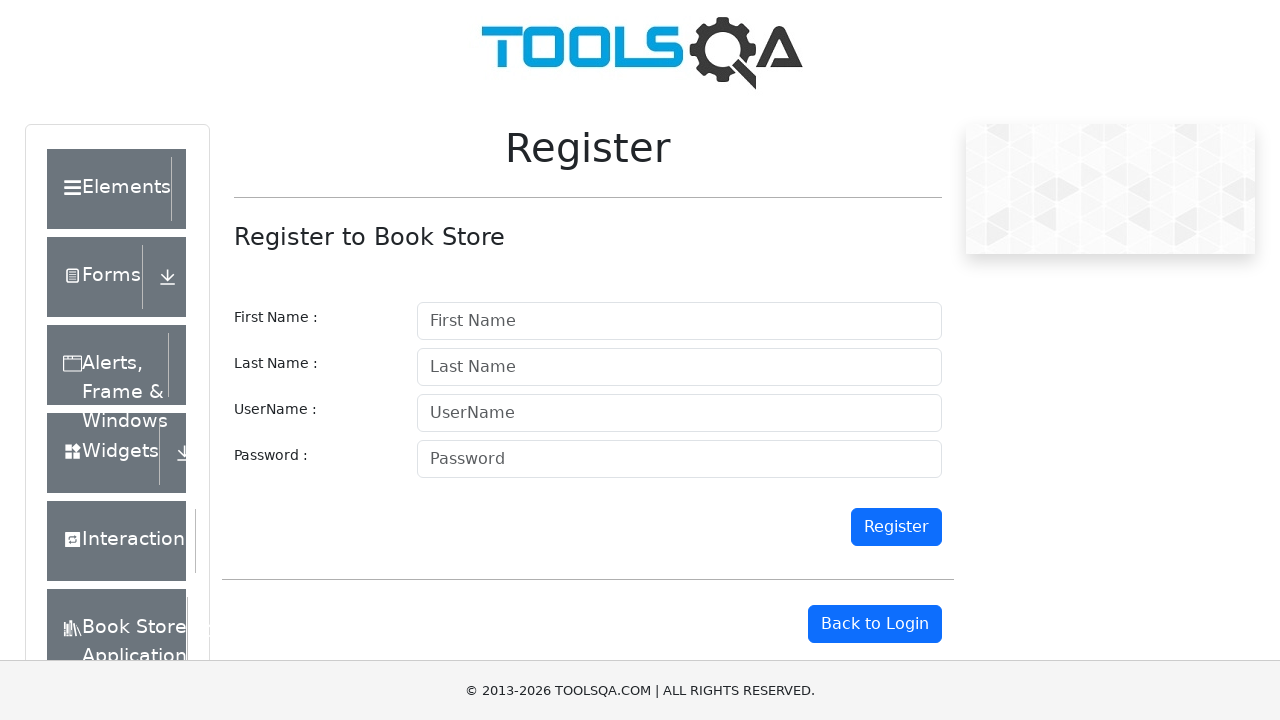

Filled first name field with 'John' on #firstname
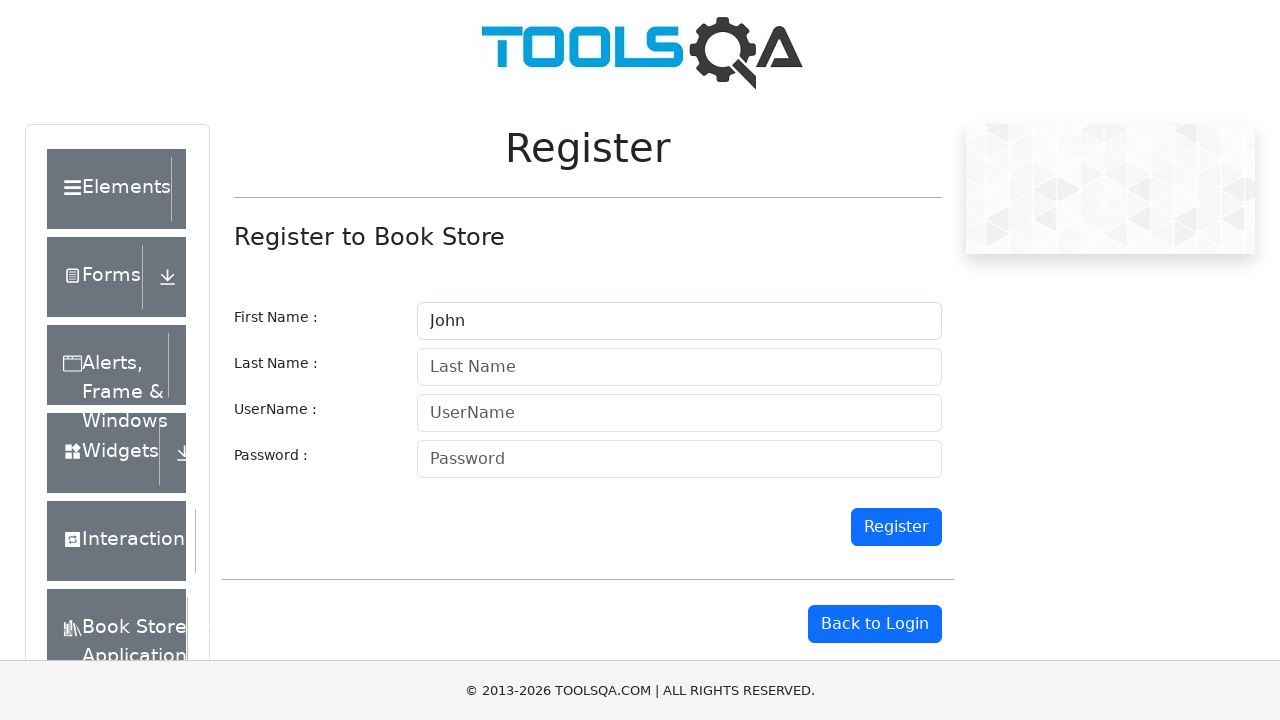

Filled last name field with 'Smith' on #lastname
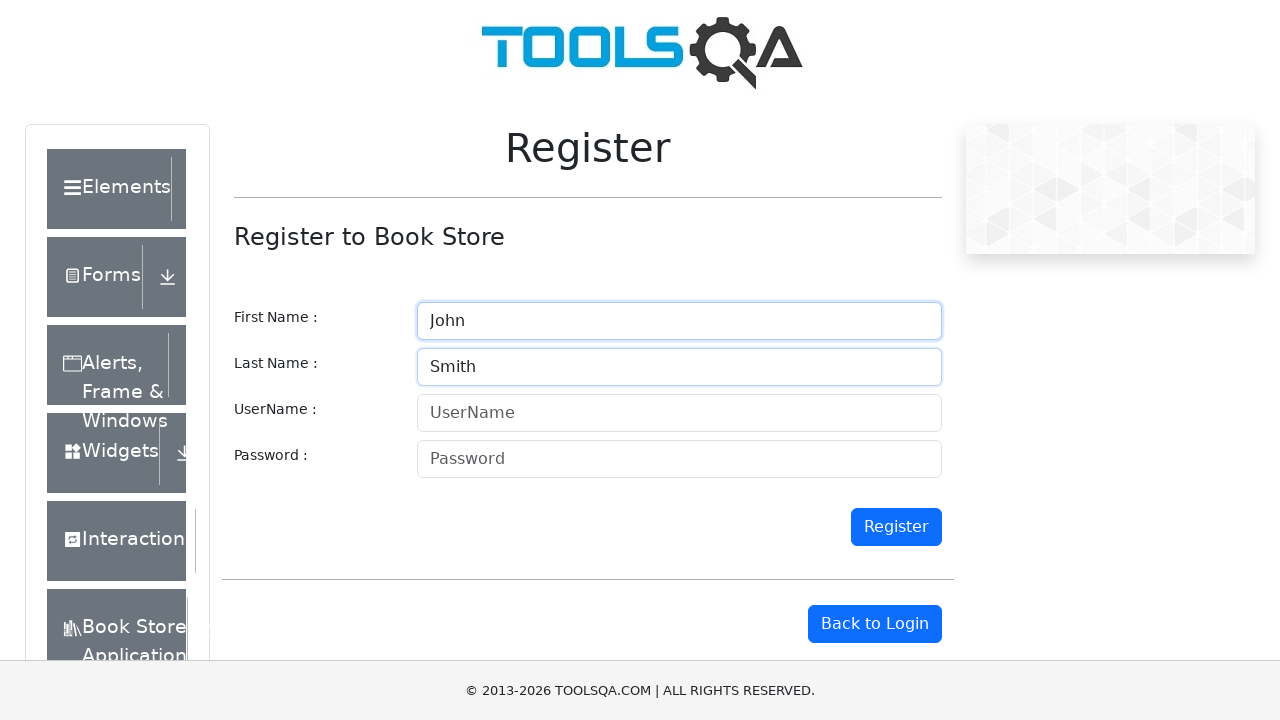

Filled username field with 'johnsmith123' on #userName
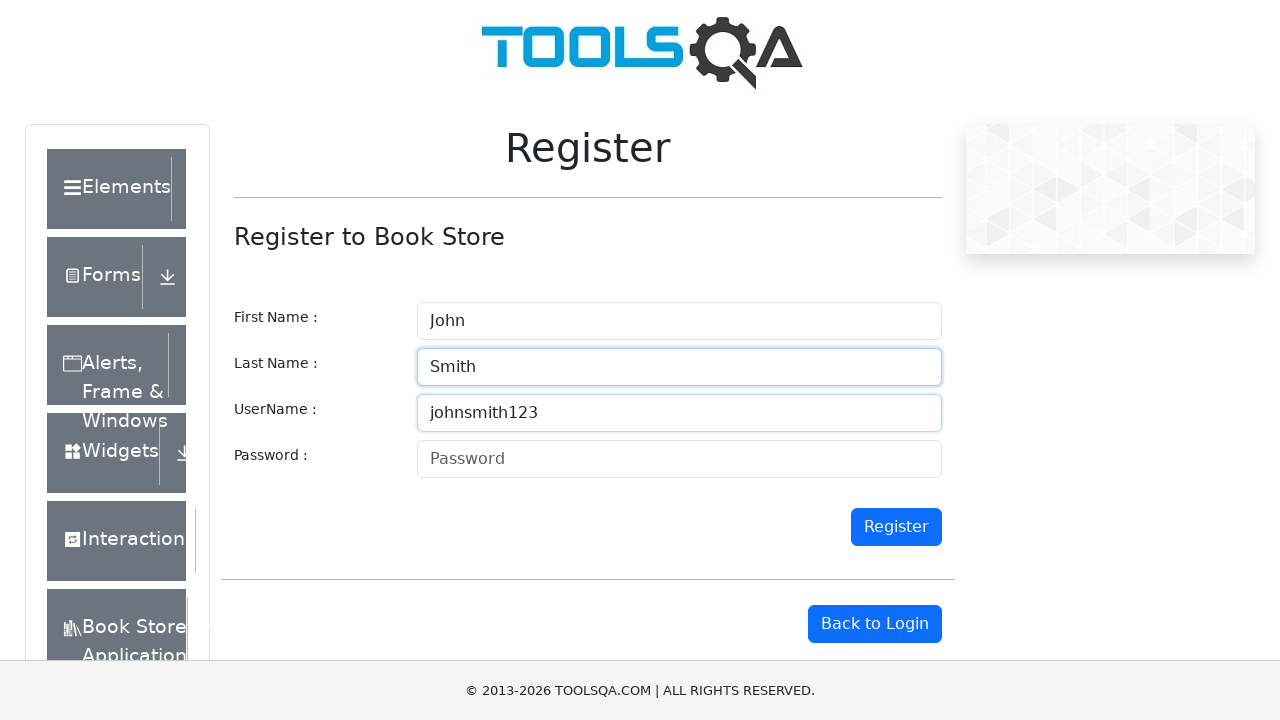

Filled password field with 'JohnSmith@1234' on #password
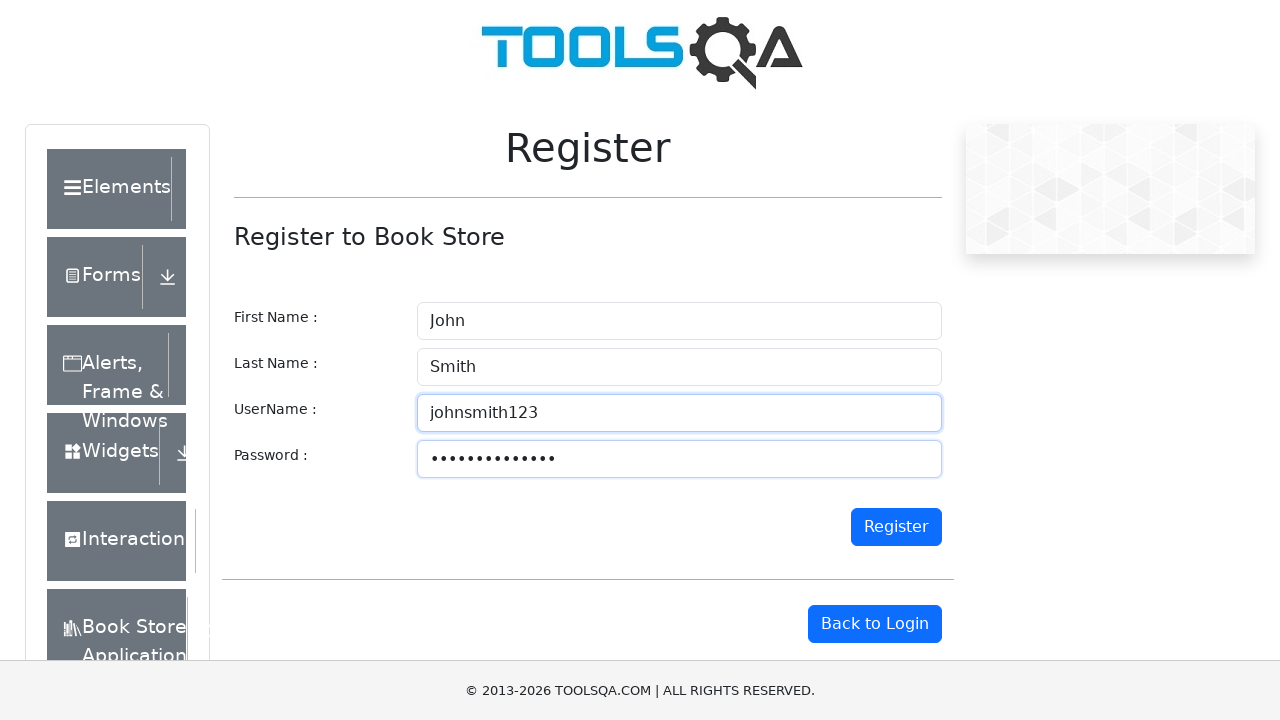

Clicked register button without completing captcha - testing validation error at (896, 527) on #register
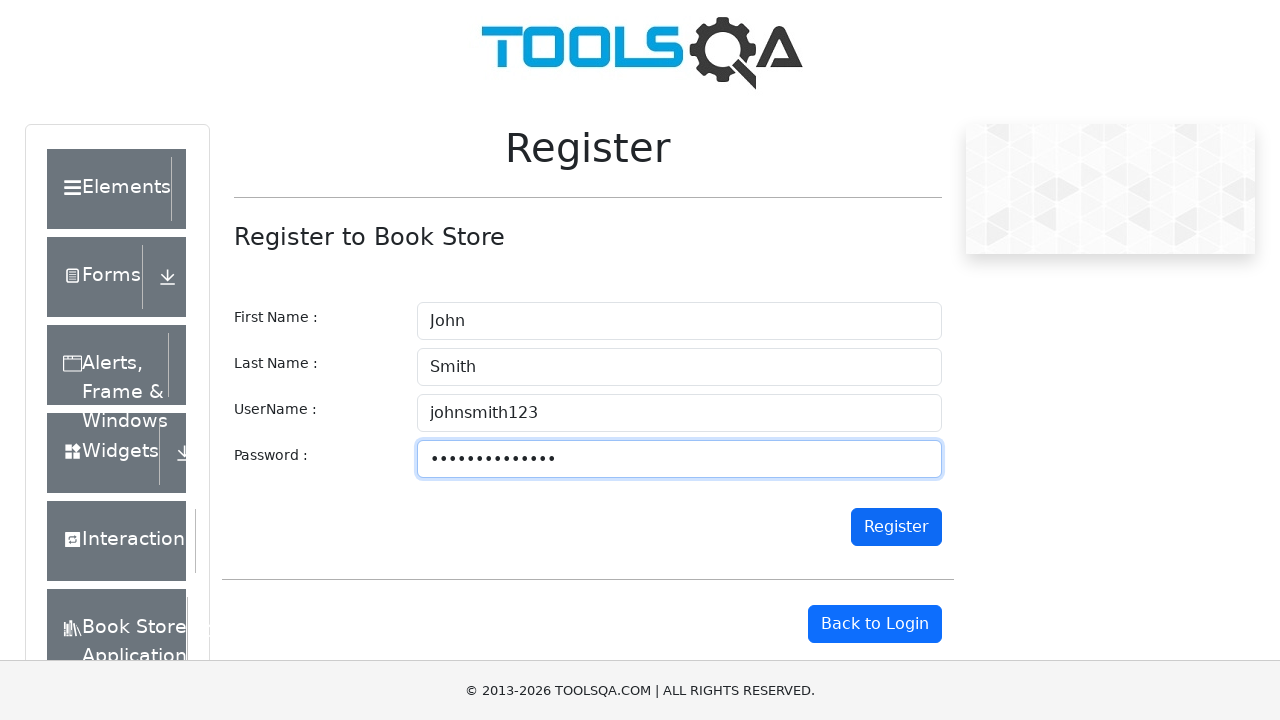

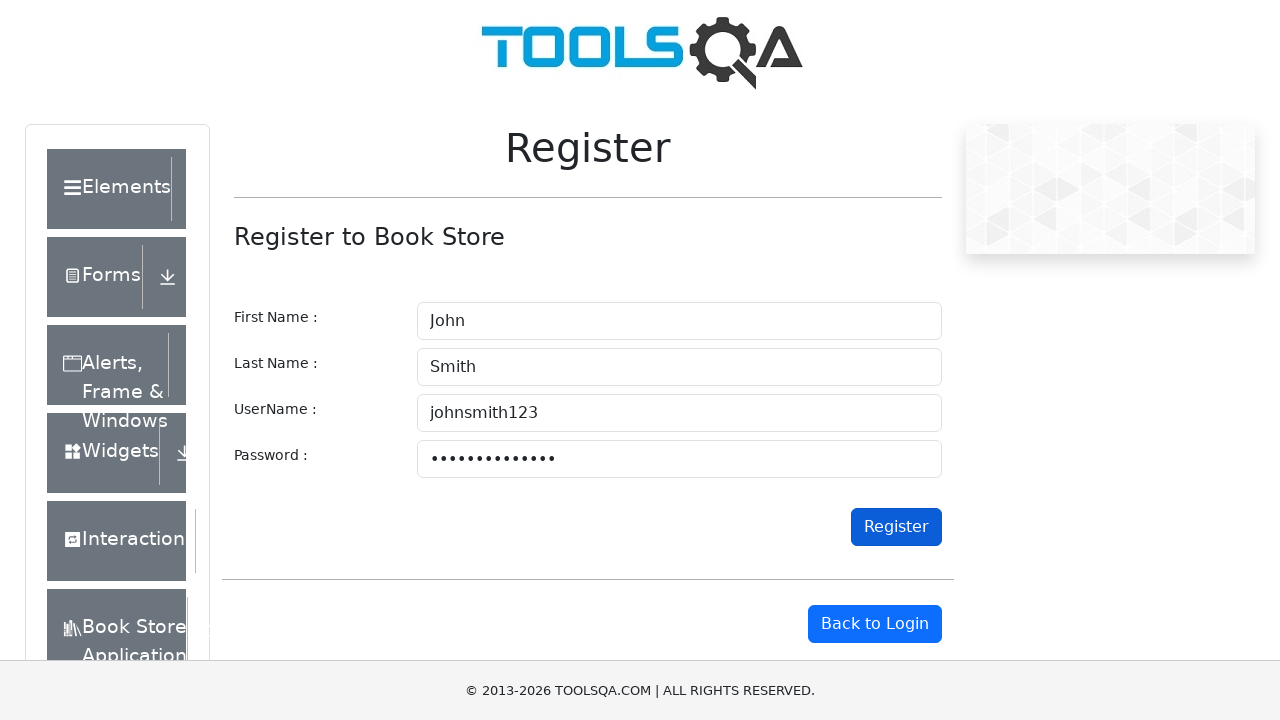